Tests drag and drop by offset functionality by dragging an element to a specific position

Starting URL: https://demoqa.com/dragabble

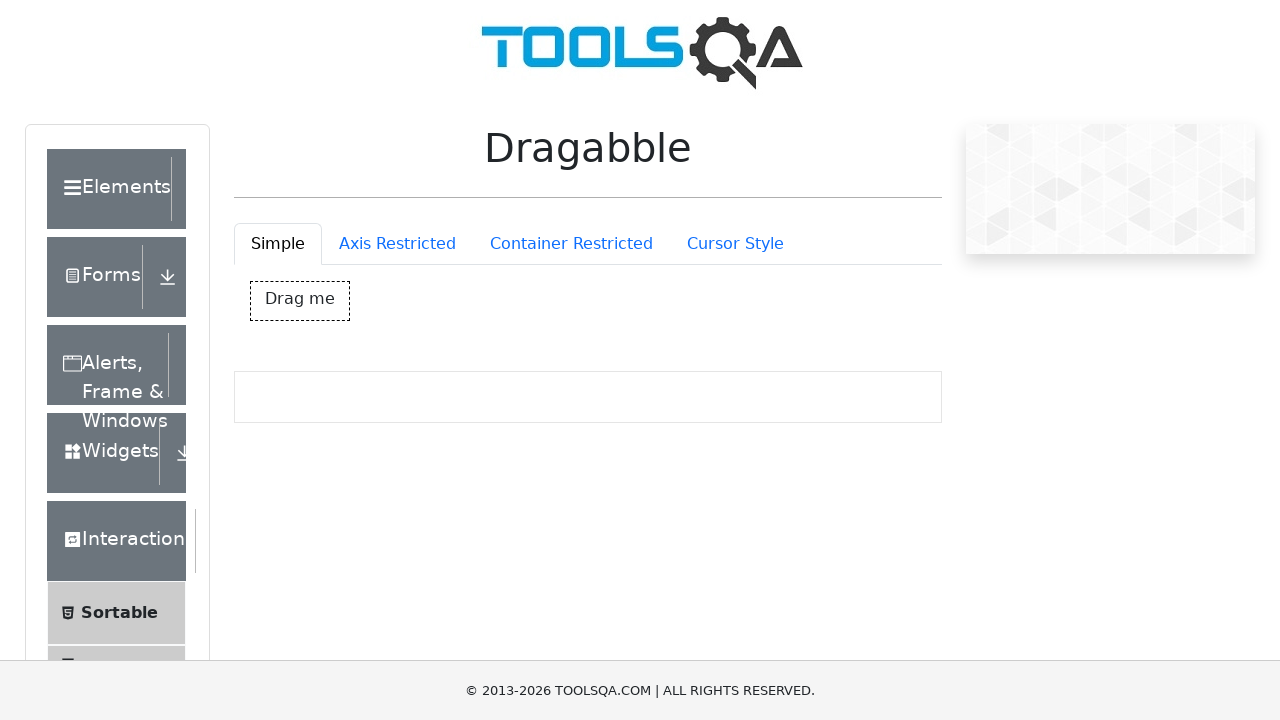

Waited for draggable element #dragBox to be present
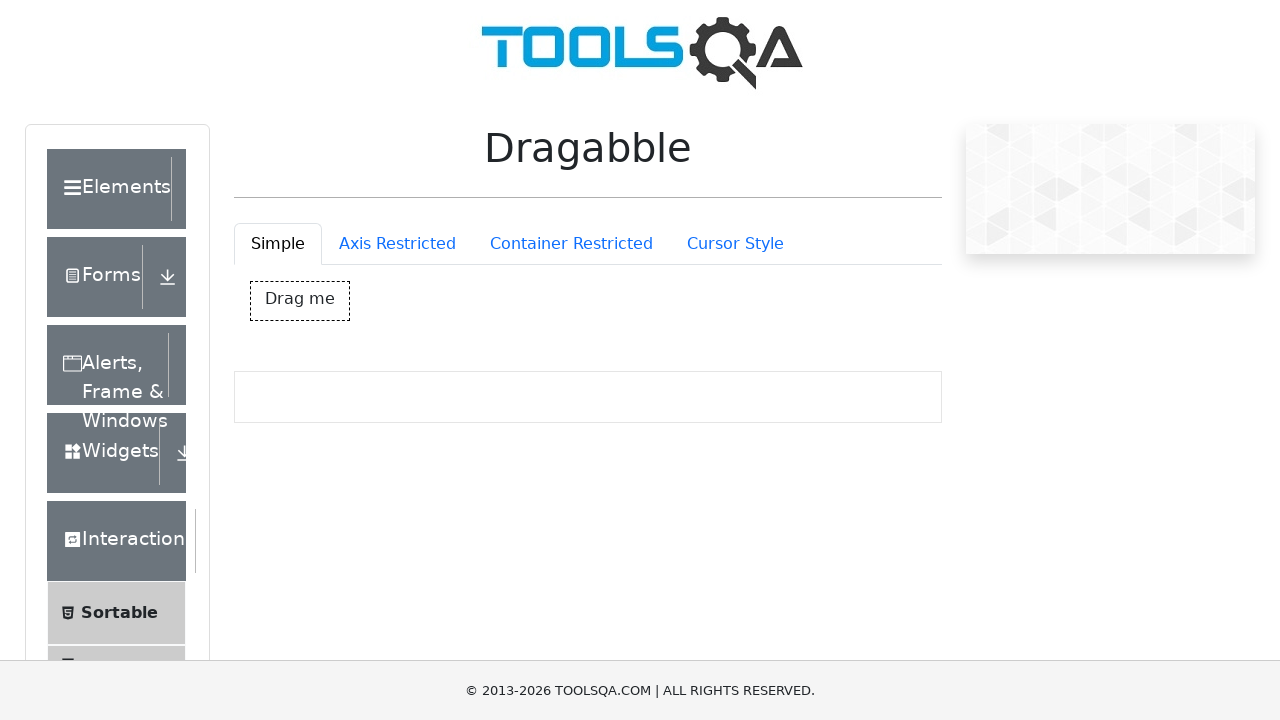

Retrieved bounding box of draggable element
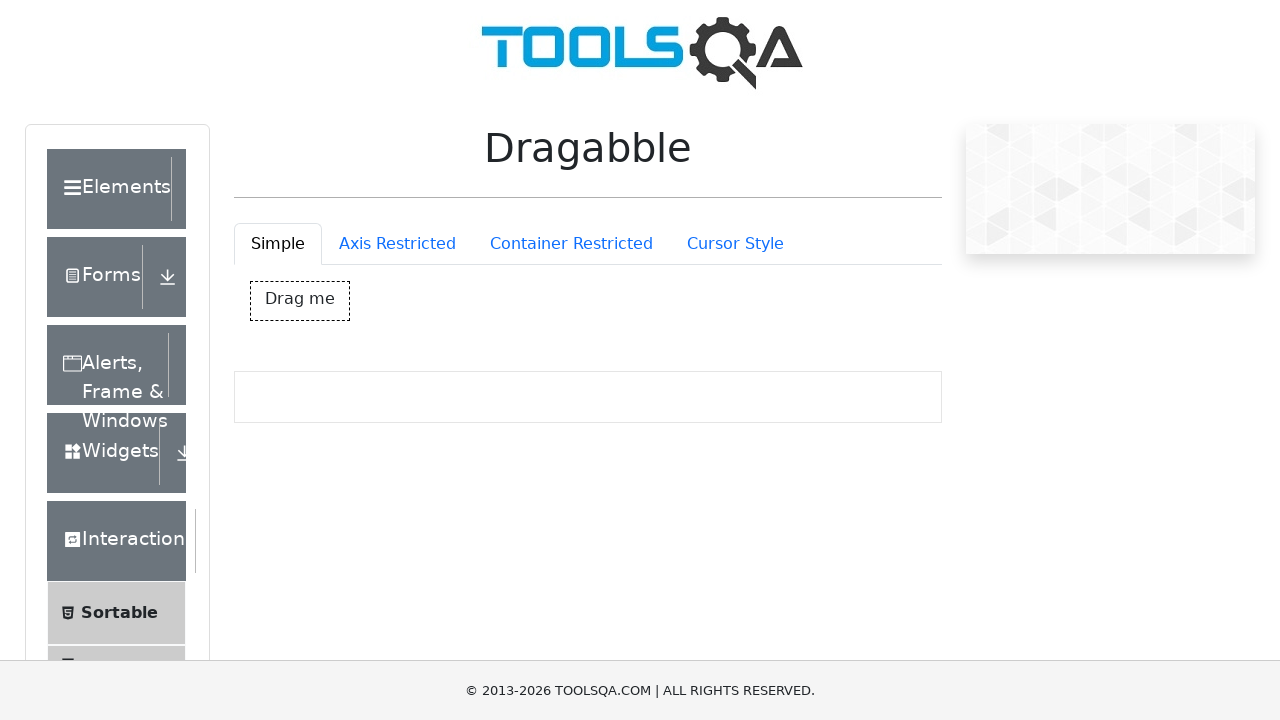

Moved mouse to center of draggable element at (300, 301)
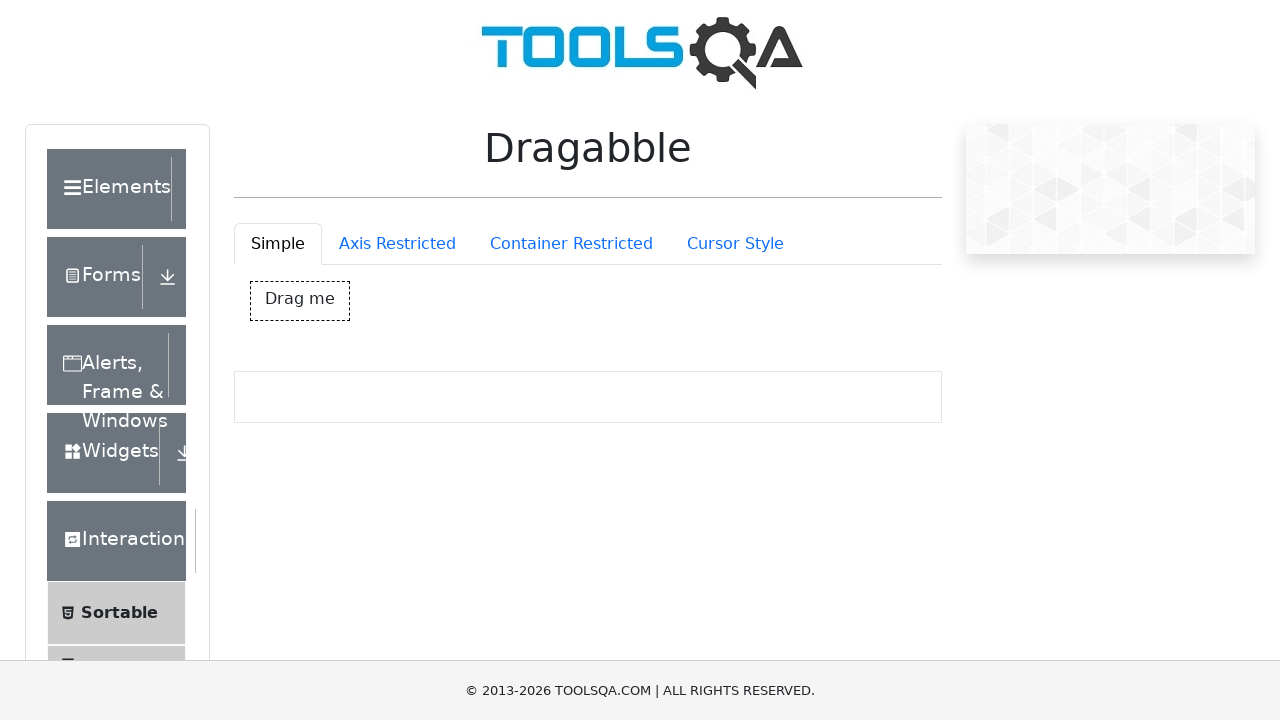

Pressed mouse button down to start drag operation at (300, 301)
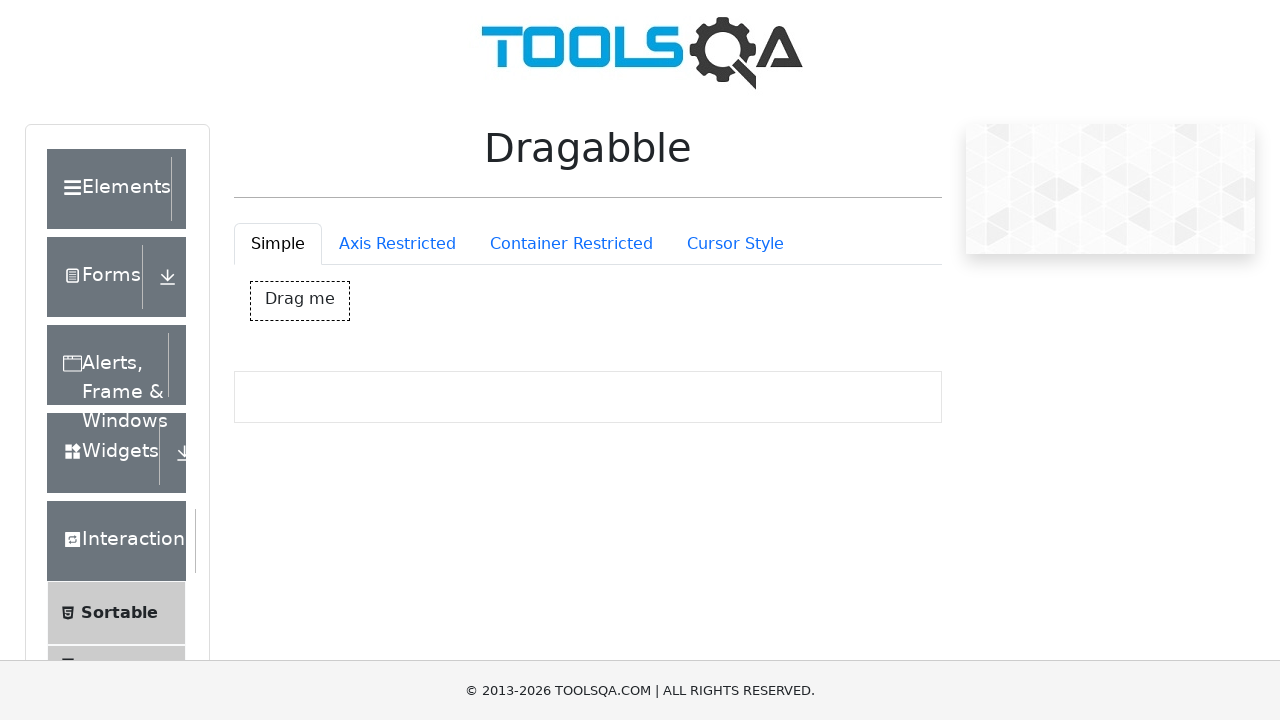

Dragged element by offset (20px right, 20px down) at (270, 301)
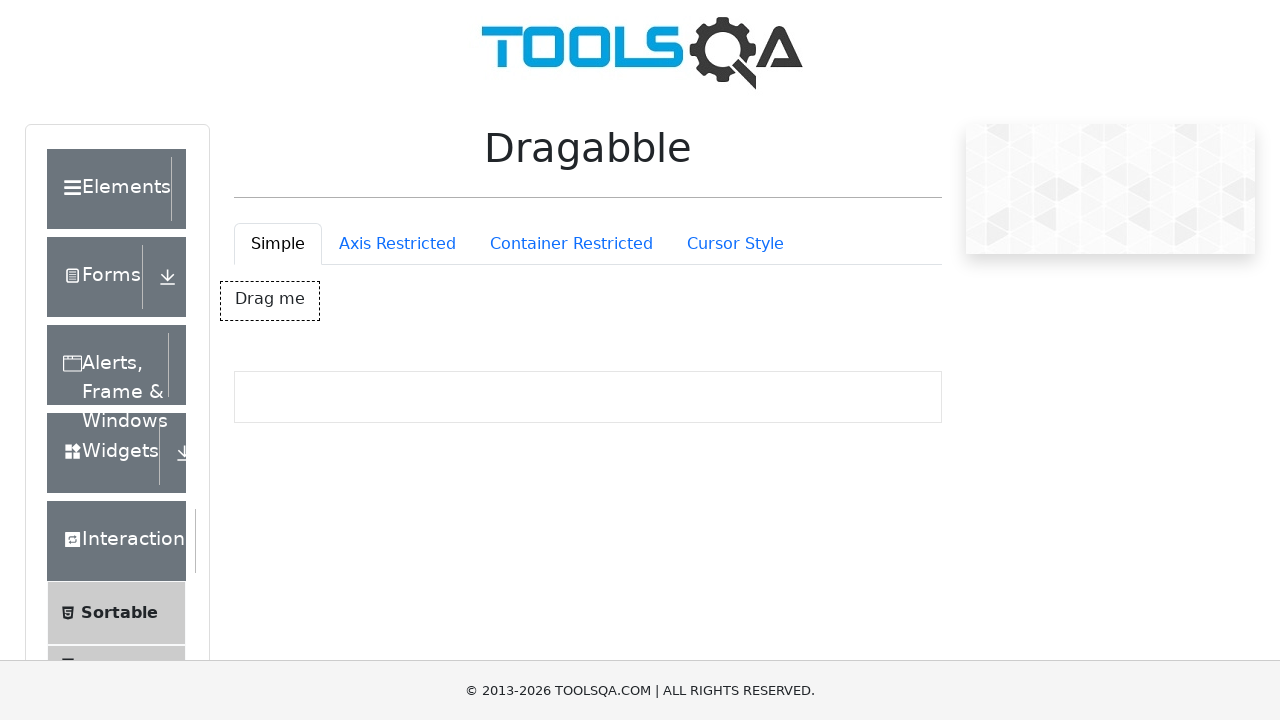

Released mouse button to complete drag and drop operation at (270, 301)
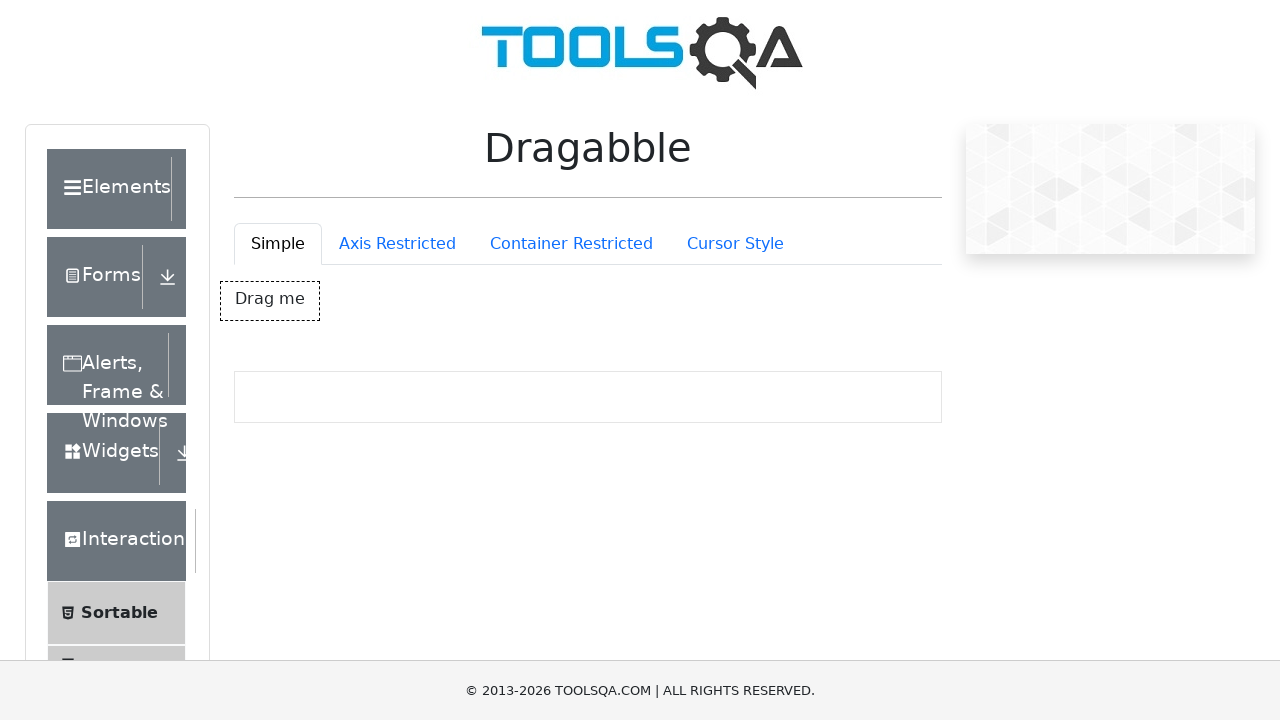

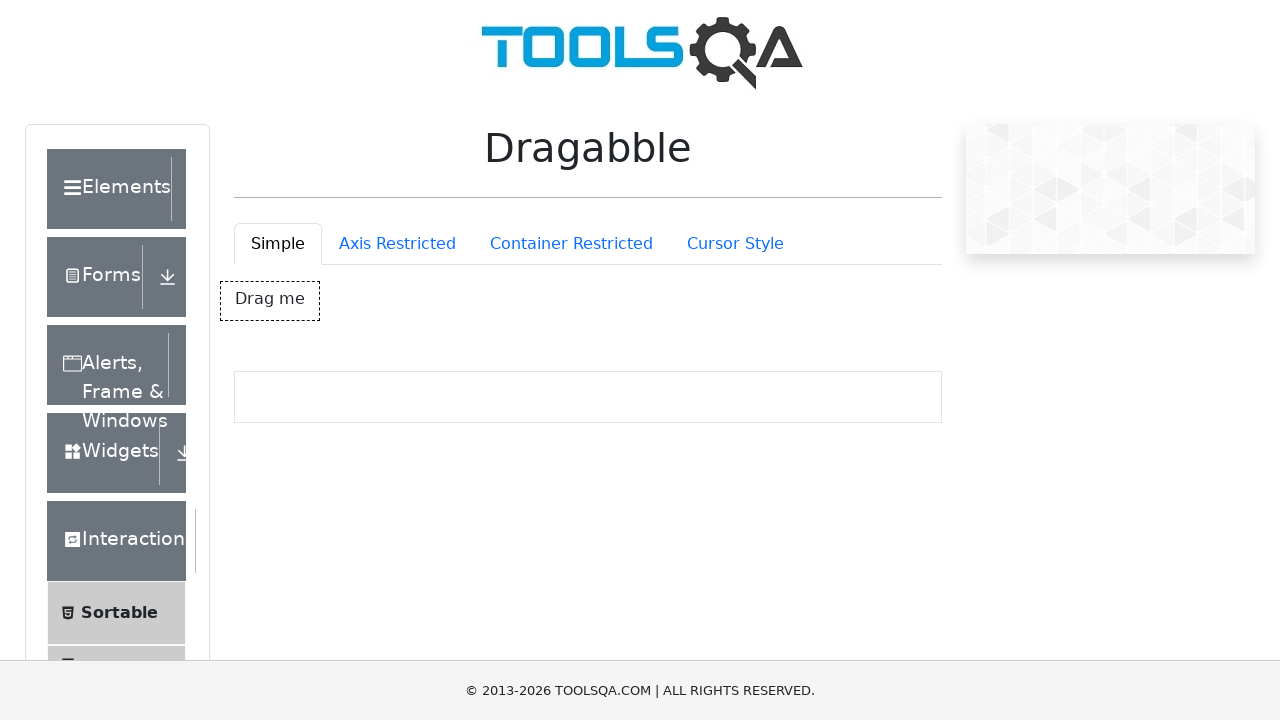